Tests double-click functionality on a W3Schools demo page by double-clicking on text and verifying the text's style attribute changes to include "red".

Starting URL: https://www.w3schools.com/tags/tryit.asp?filename=tryhtml5_ev_ondblclick2

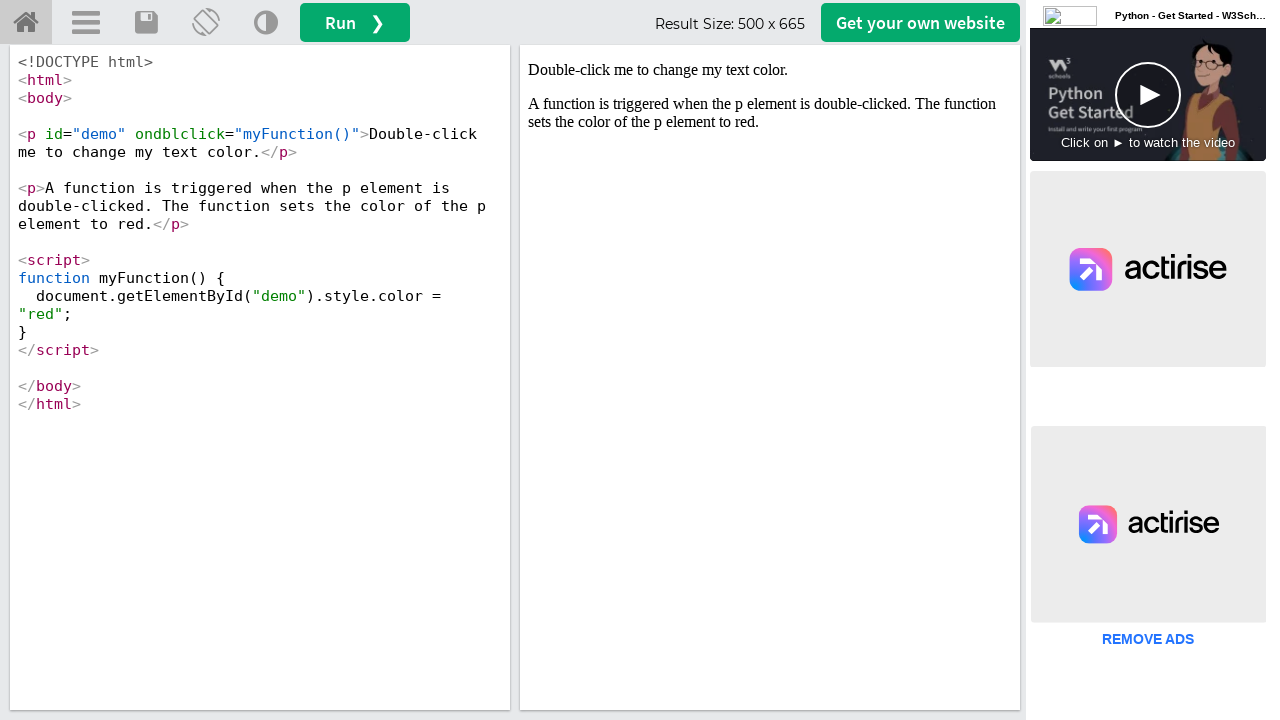

Located iframe element with id 'iframeResult'
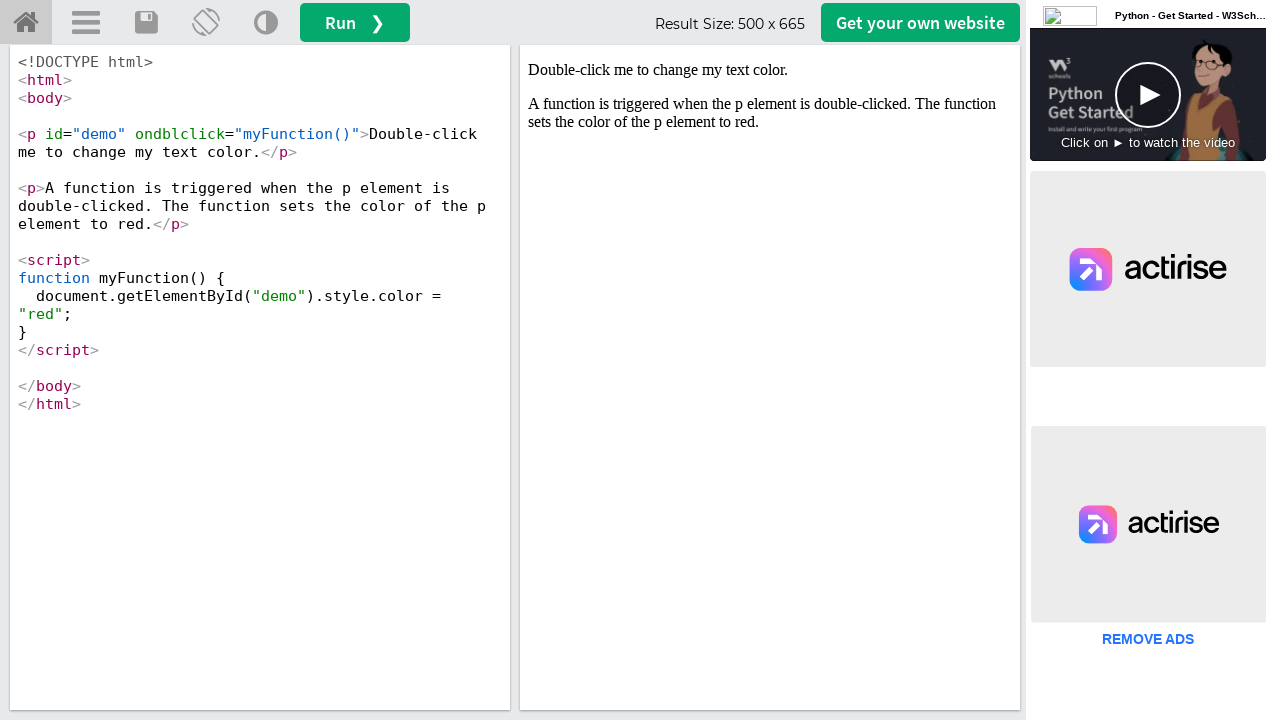

Located text element with id 'demo' inside iframe
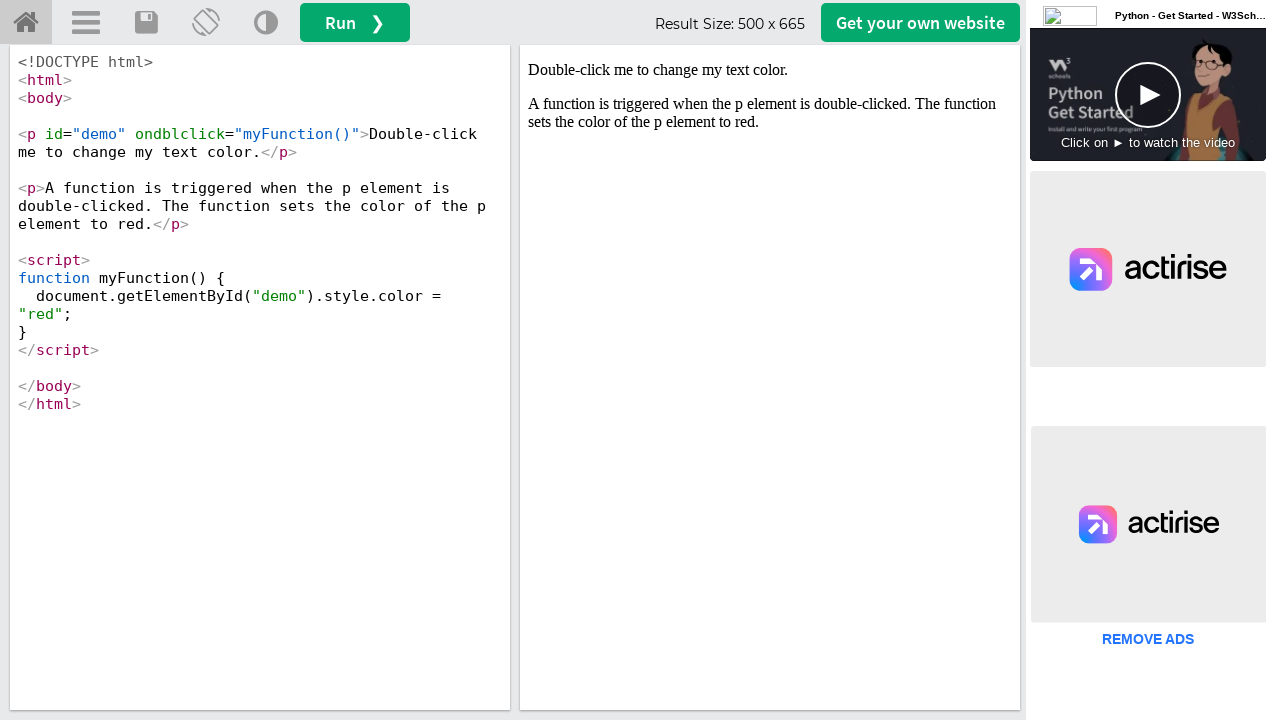

Text element became visible
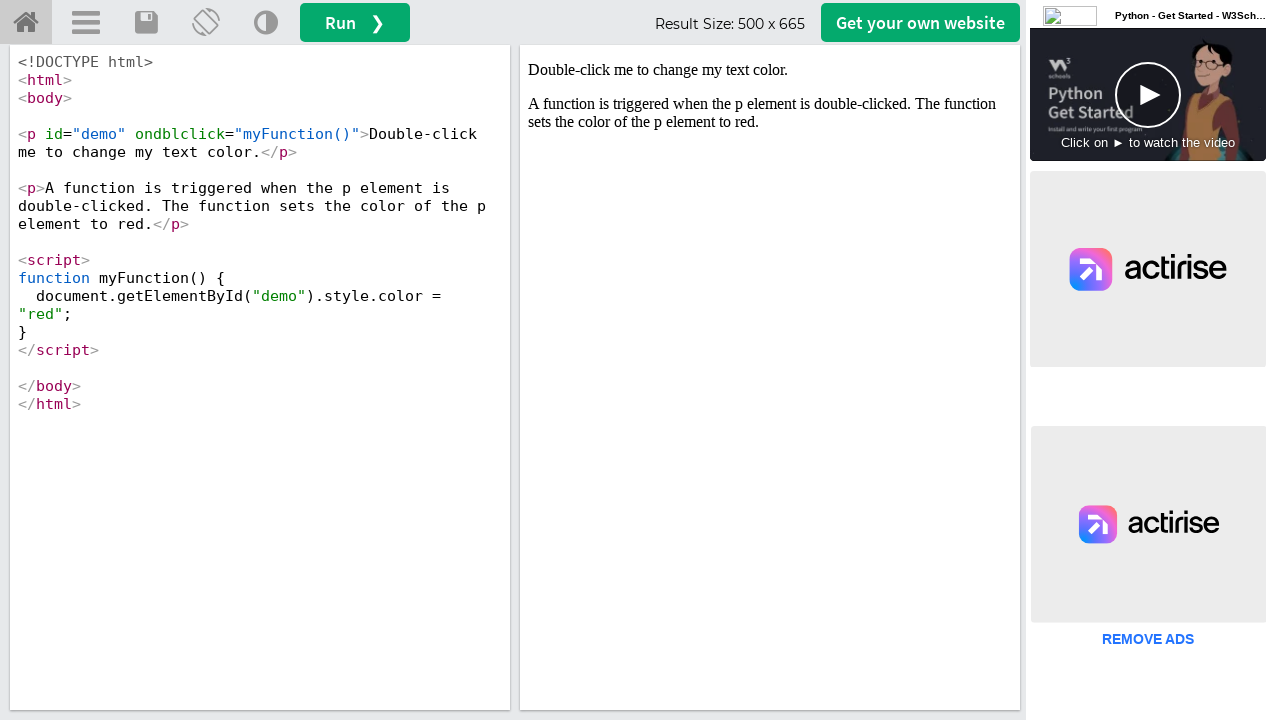

Double-clicked on the text element at (770, 70) on #iframeResult >> internal:control=enter-frame >> #demo
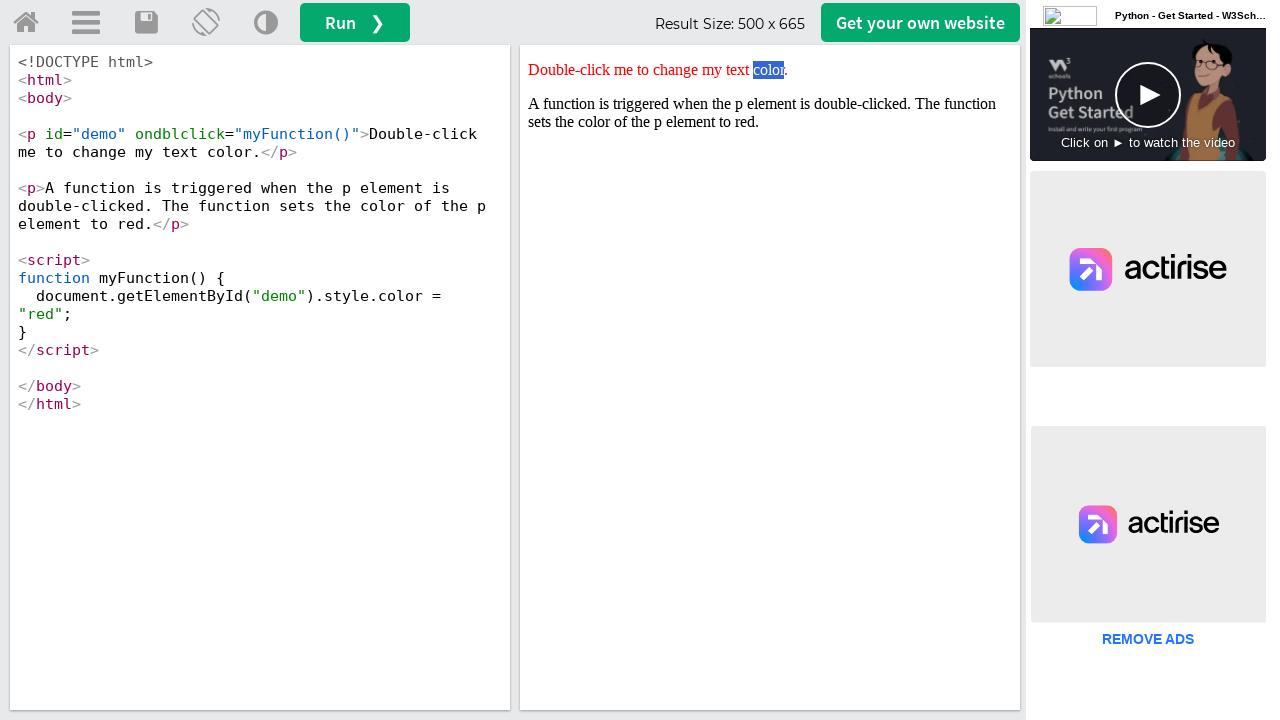

Retrieved style attribute from text element
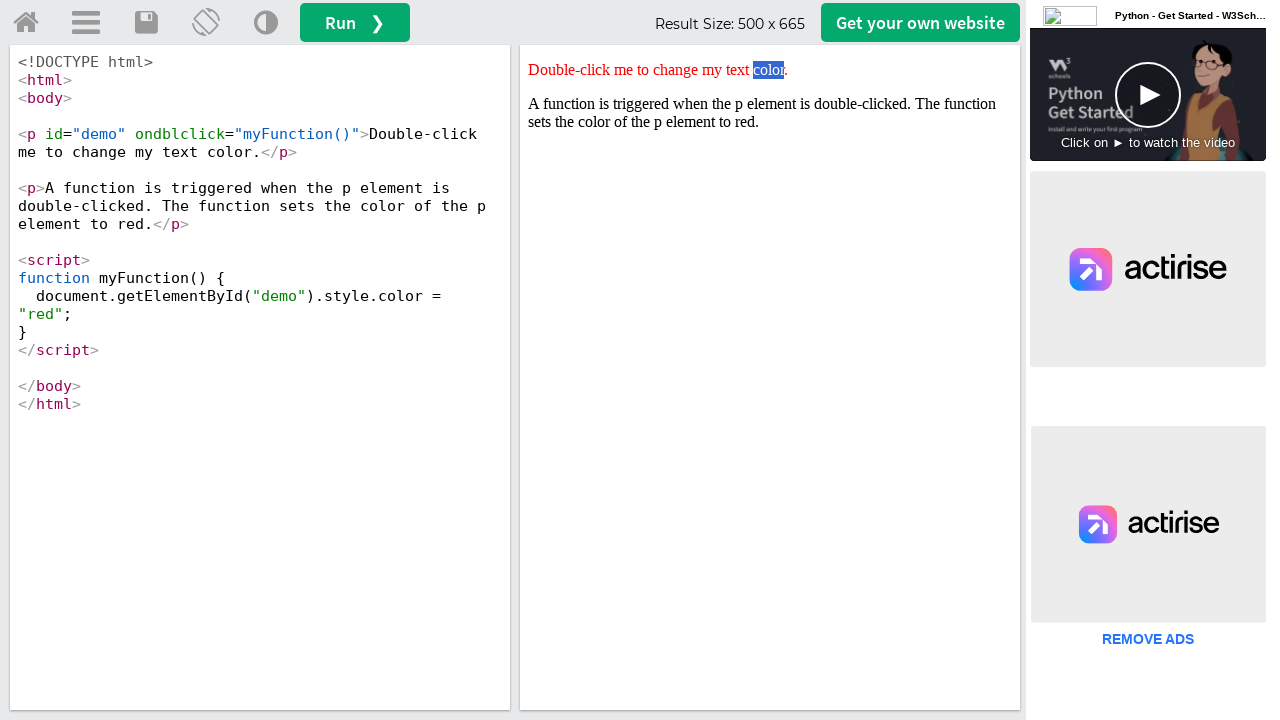

Verified that style attribute contains 'red'
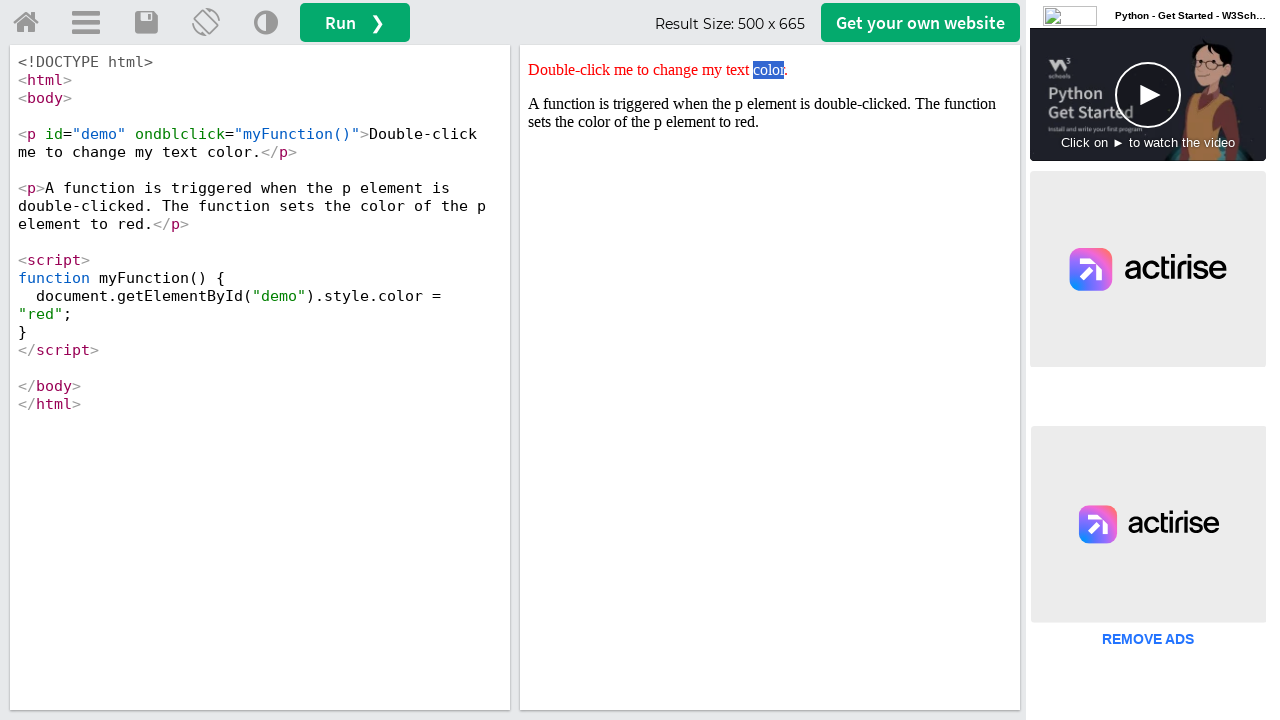

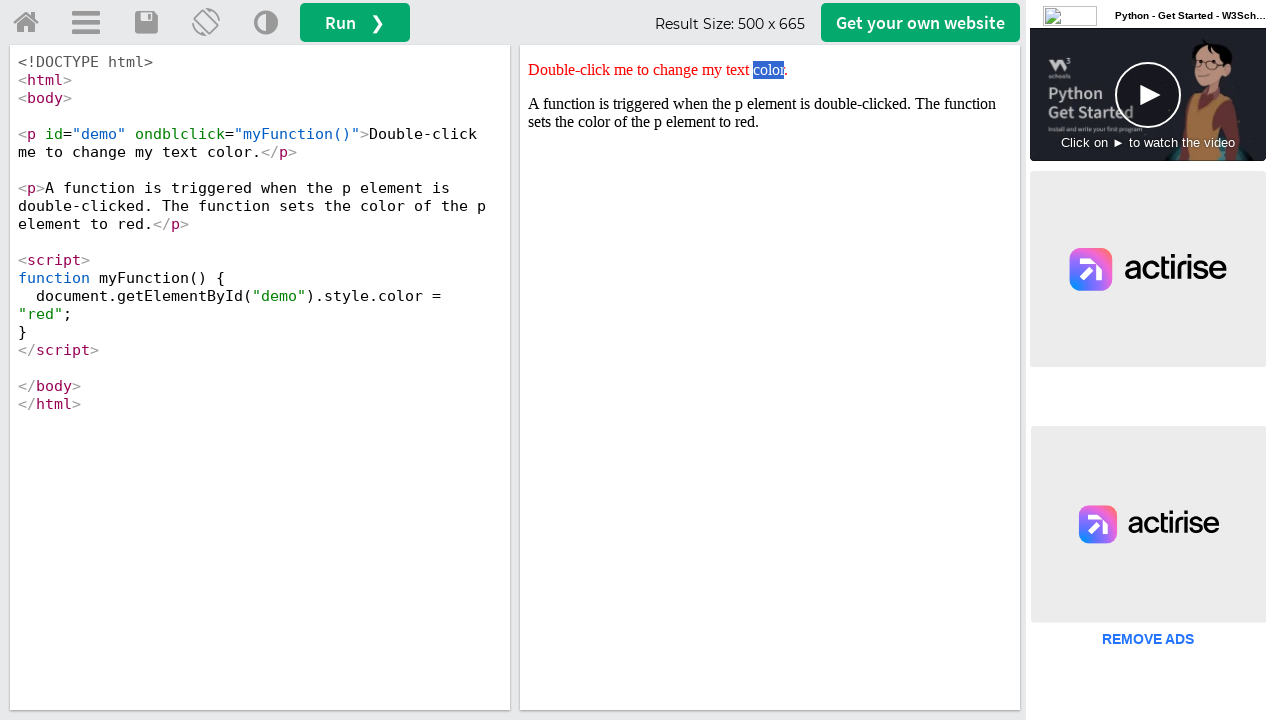